Navigates to color-it.ua website and verifies that the logo and "see all" link elements are present on the page.

Starting URL: https://color-it.ua

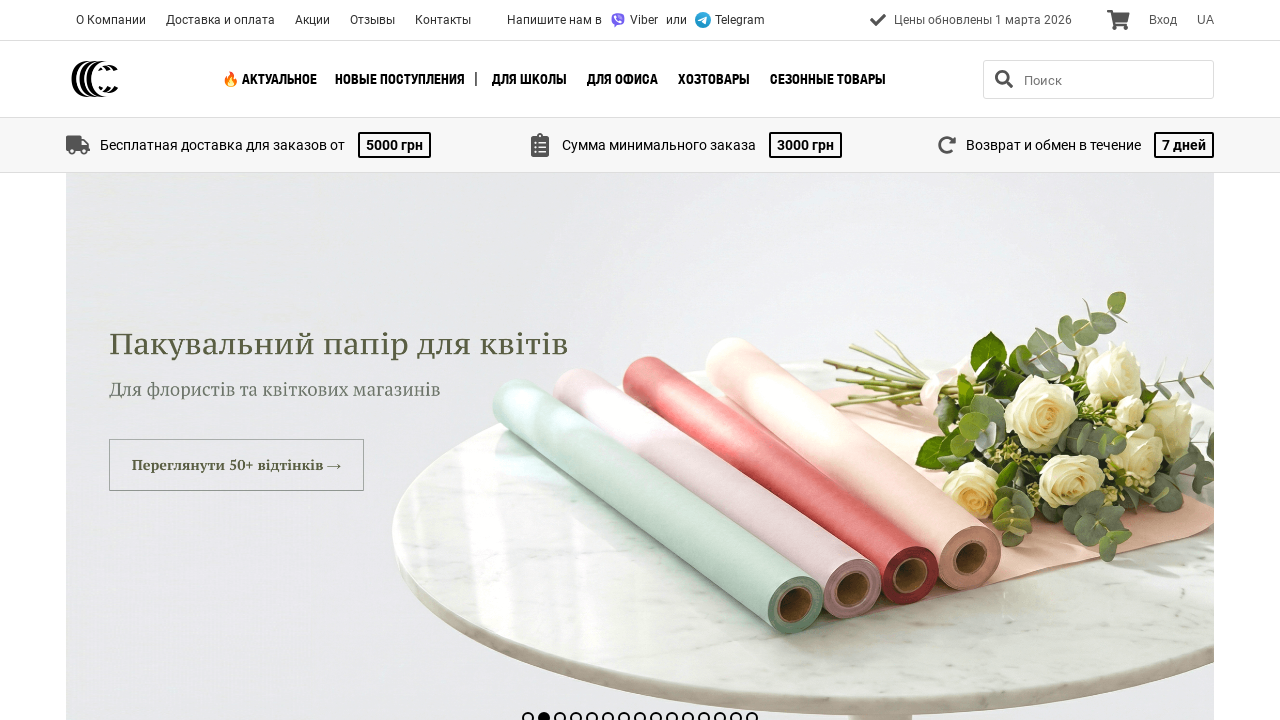

Waited for page to fully load (networkidle)
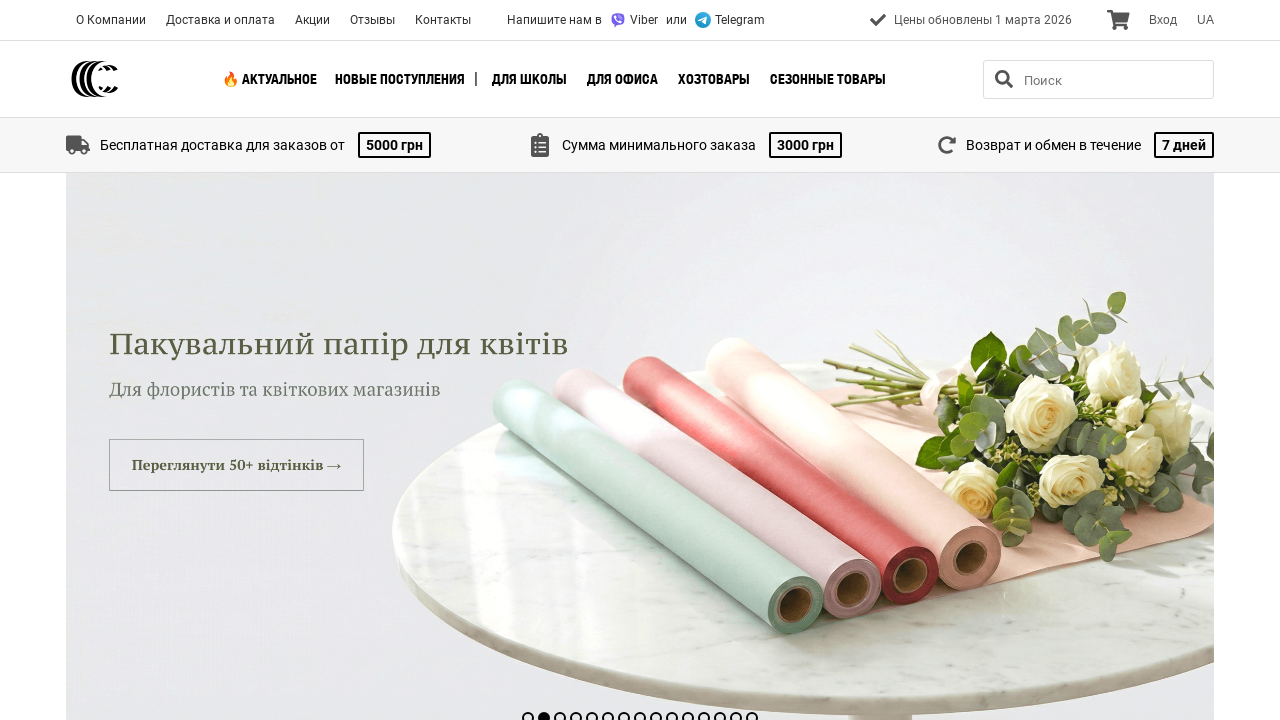

Logo element is visible on the page
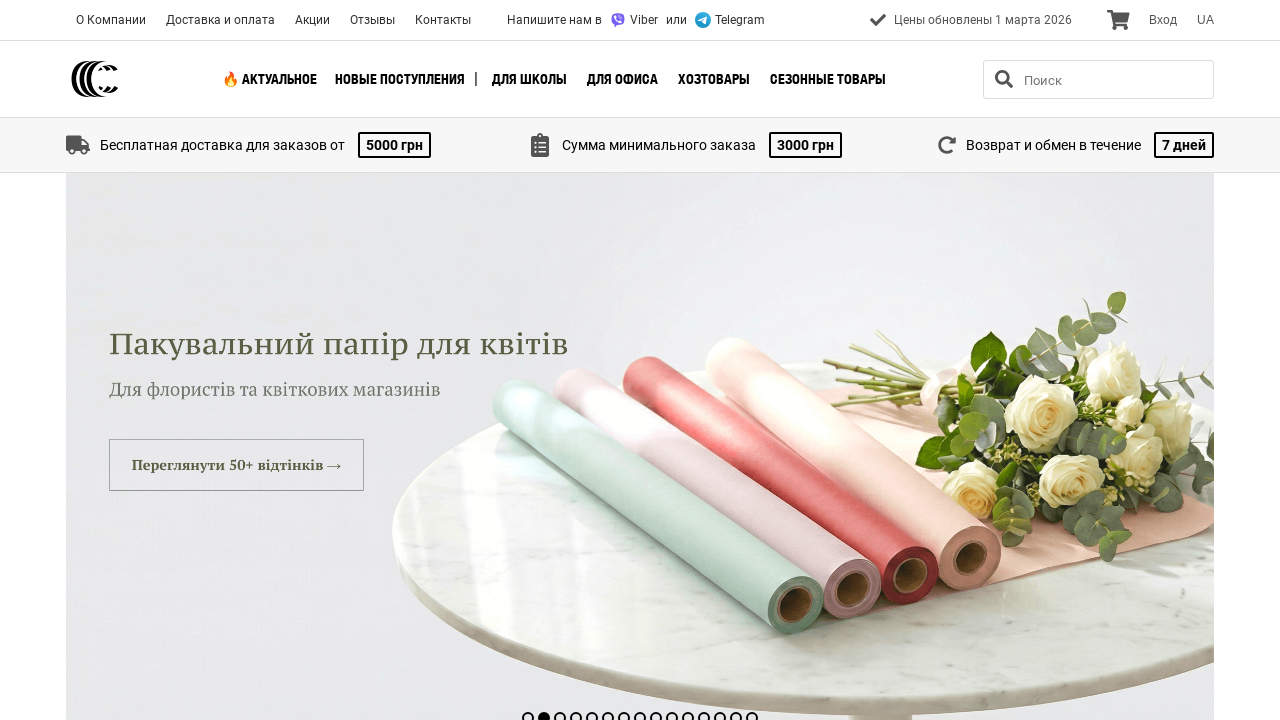

"See all" link element is visible on the page
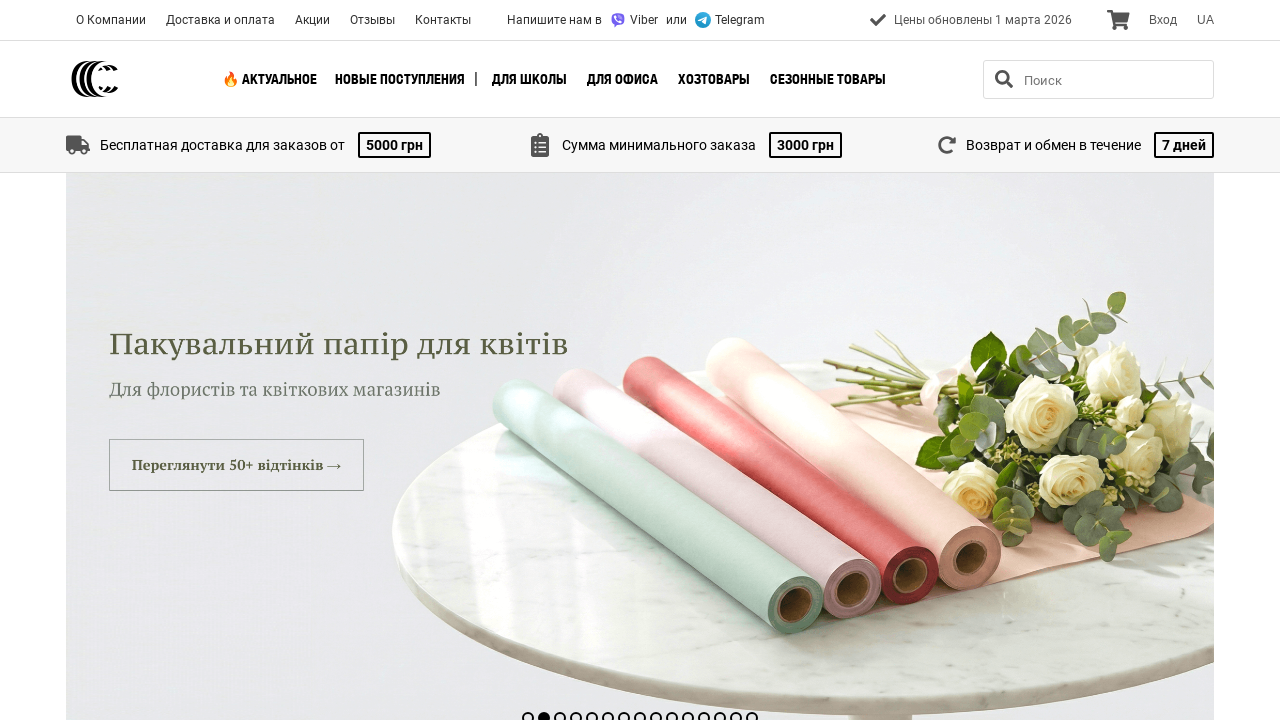

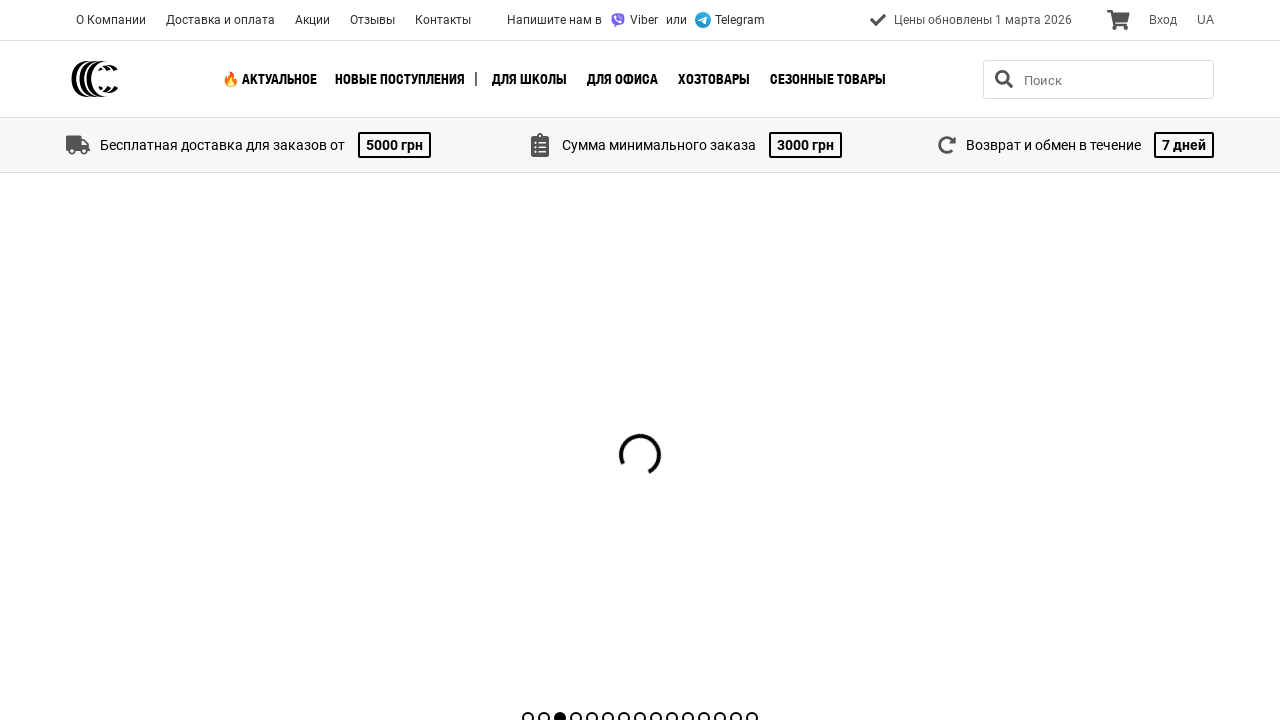